Tests page scrolling functionality by scrolling to a specific element and then back to the top of the page

Starting URL: https://testautomationpractice.blogspot.com/

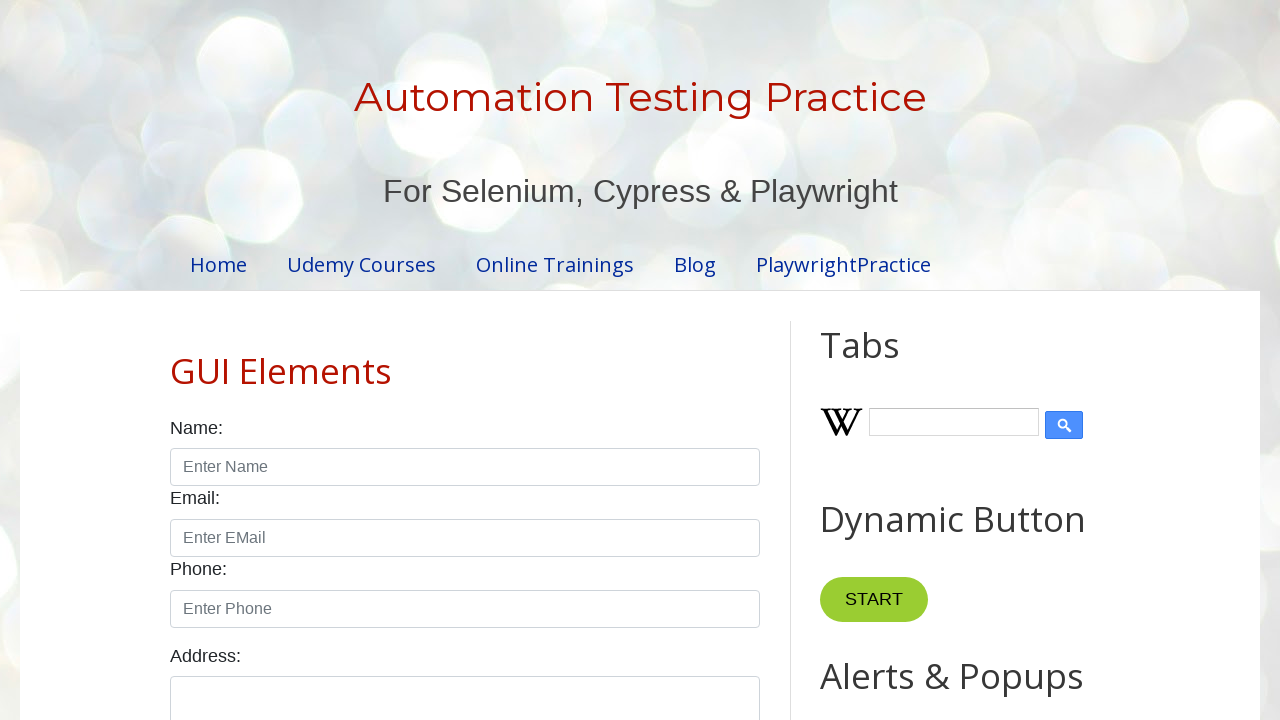

Scrolled to 'merrymoonmary' link to make it visible
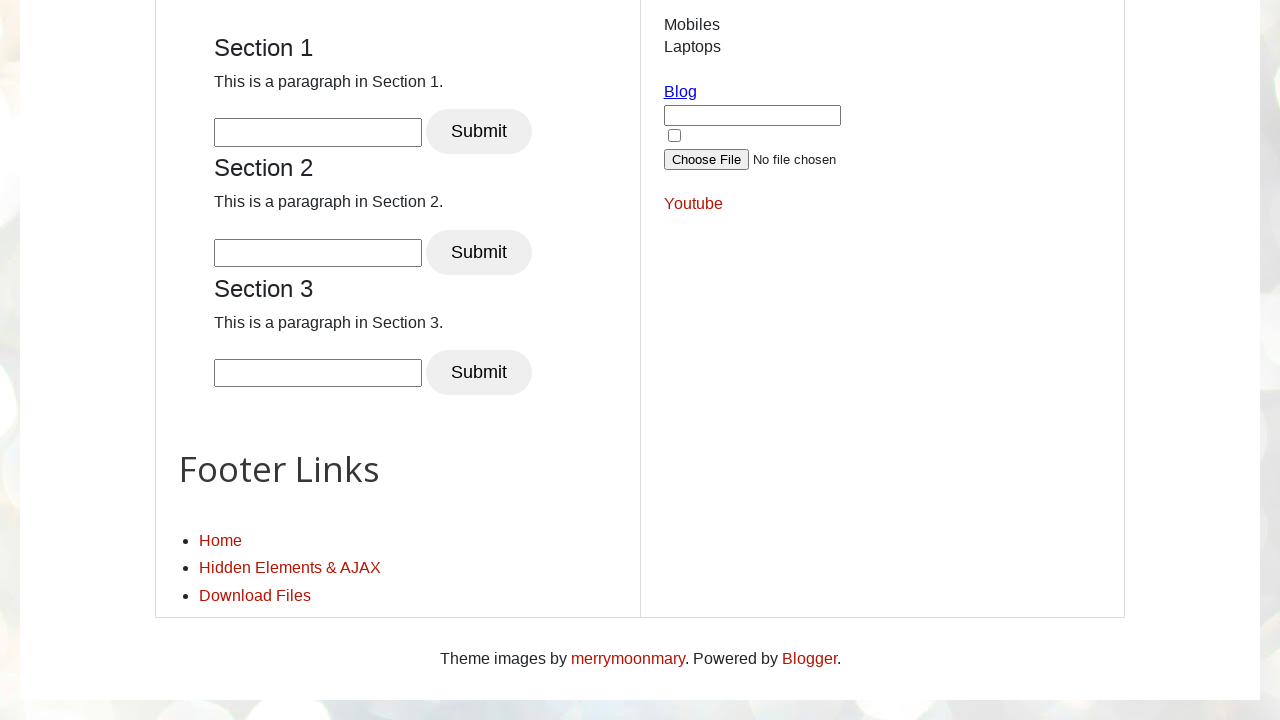

Scrolled back to the top of the page
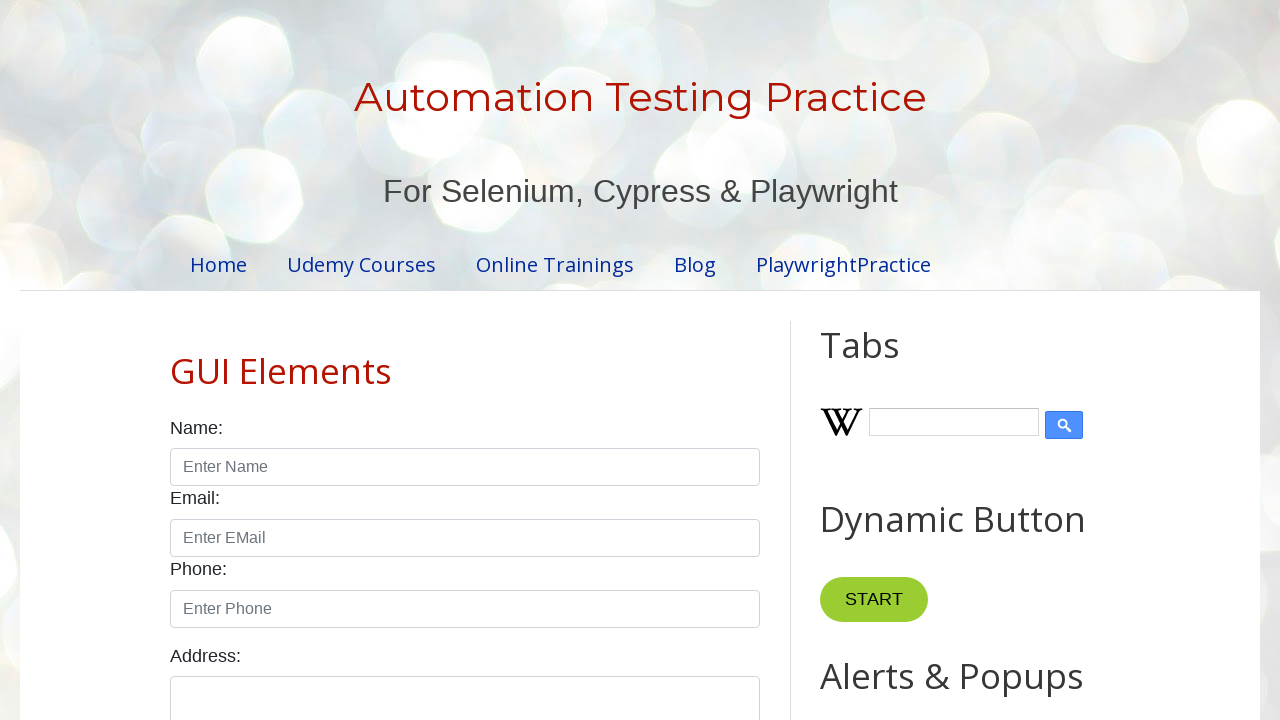

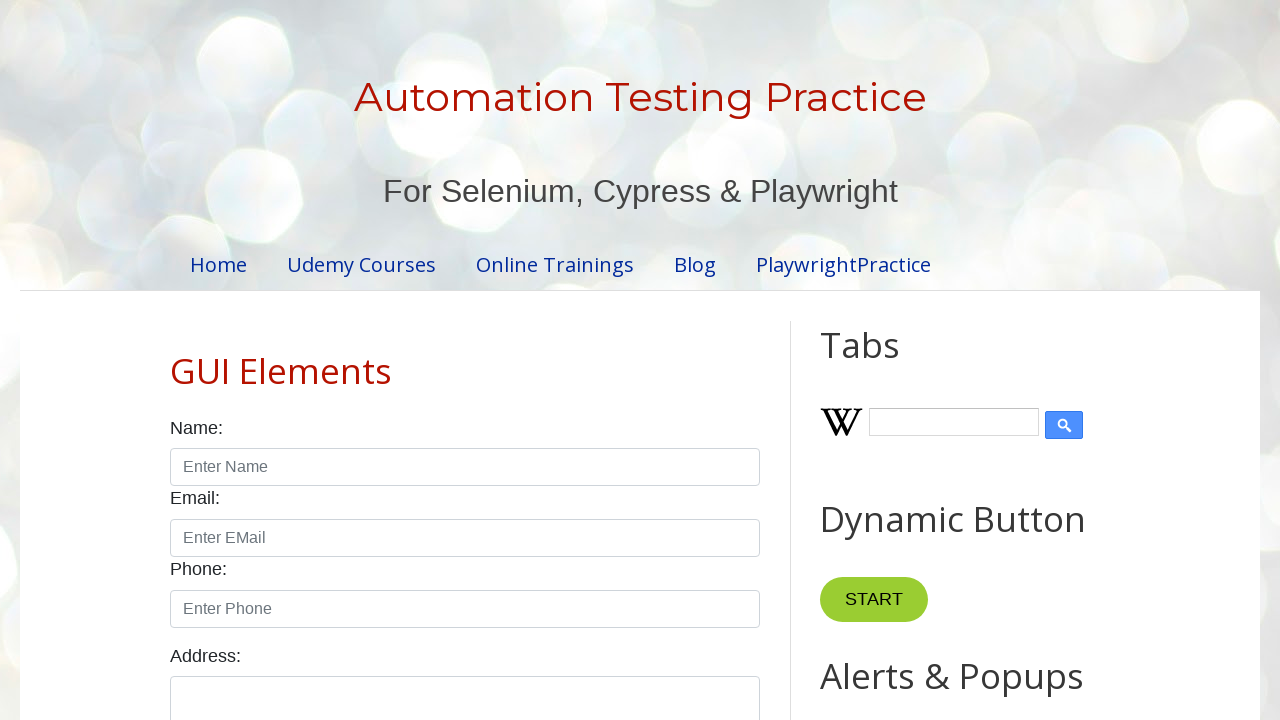